Tests an e-commerce grocery website by finding specific products (Cucumber and Broccoli) from a list and adding them to the cart

Starting URL: https://rahulshettyacademy.com/seleniumPractise/#/

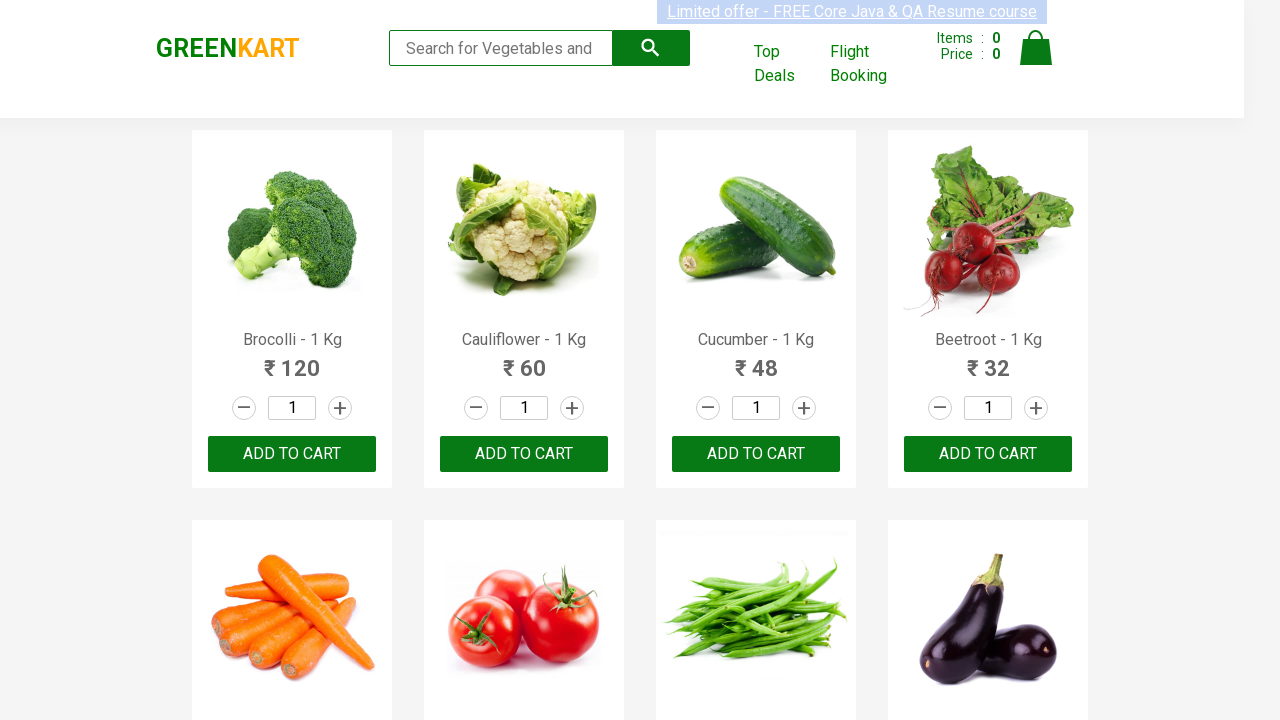

Waited for product list to load
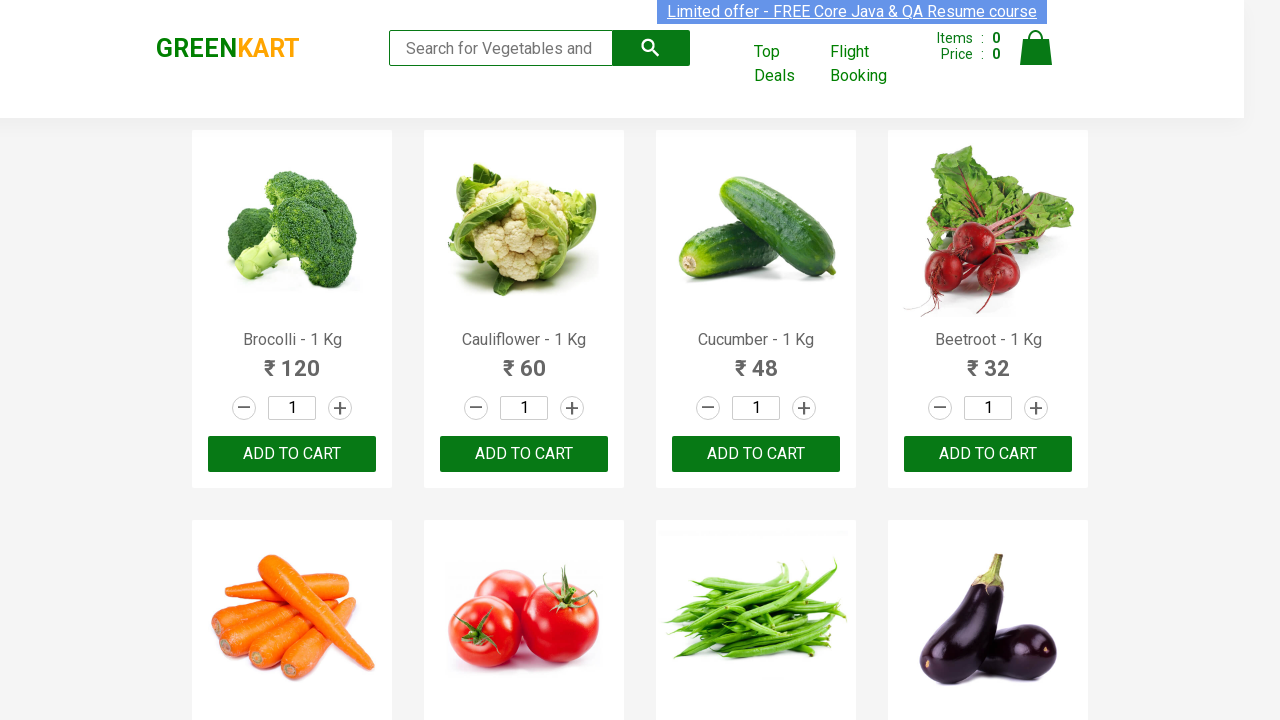

Retrieved all product elements from the page
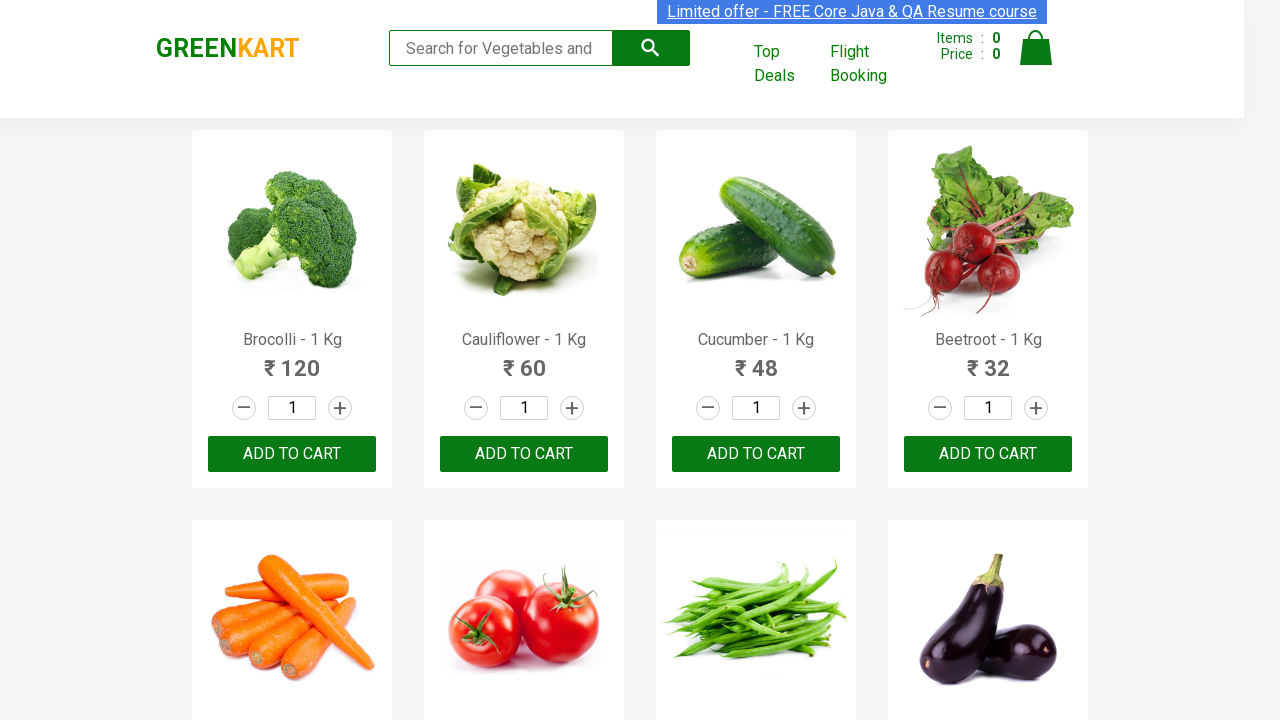

Added 'Brocolli' to cart at (292, 454) on xpath=//div[@class='product']/h4/following-sibling::div/button >> nth=0
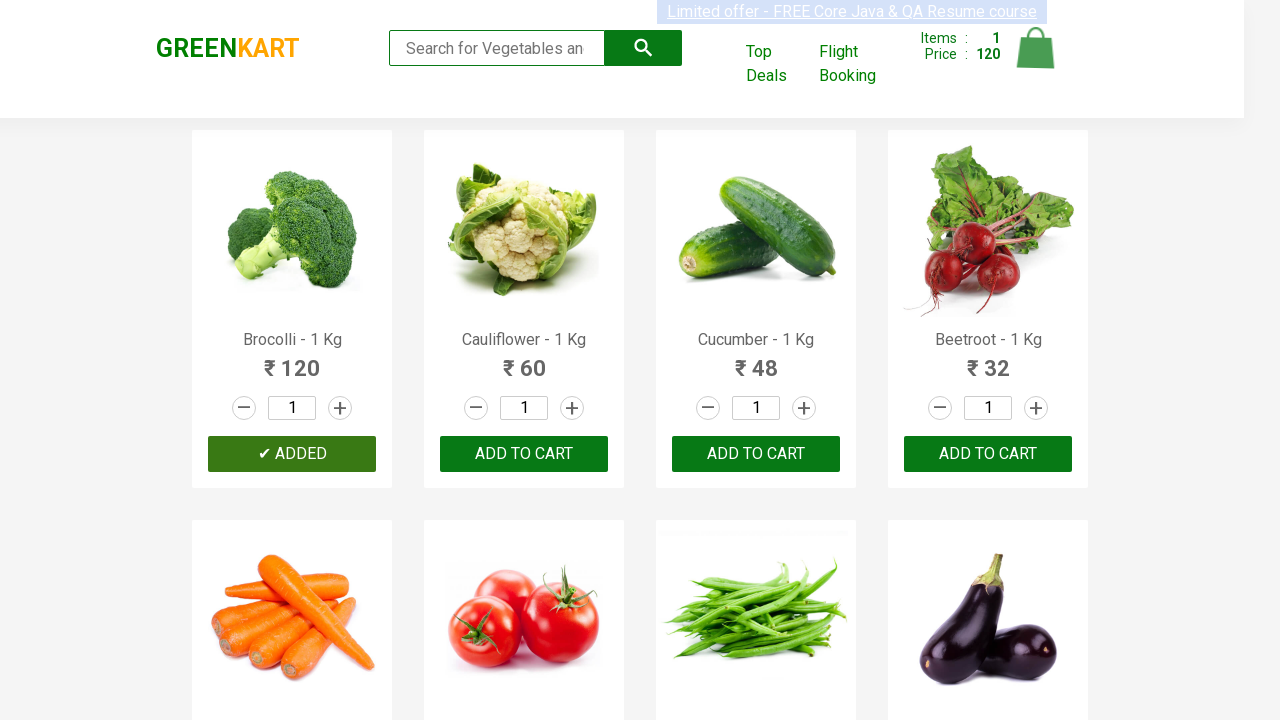

Added 'Cucumber' to cart at (756, 454) on xpath=//div[@class='product']/h4/following-sibling::div/button >> nth=2
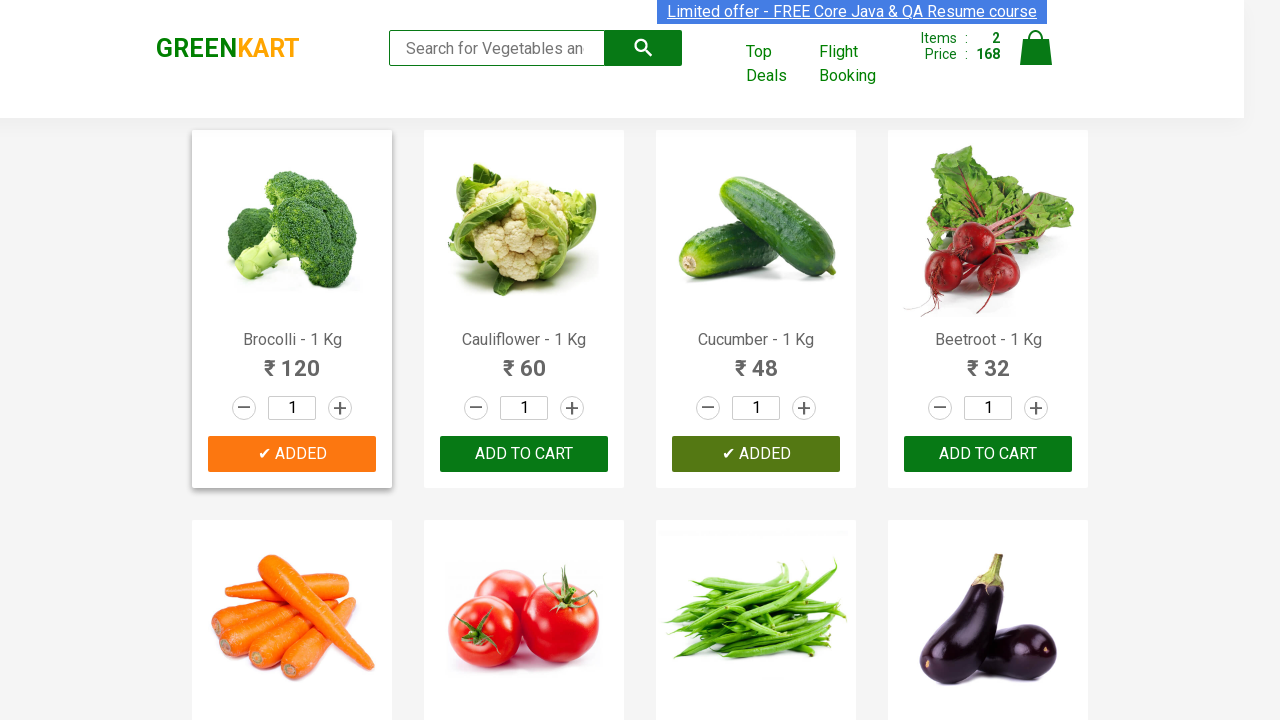

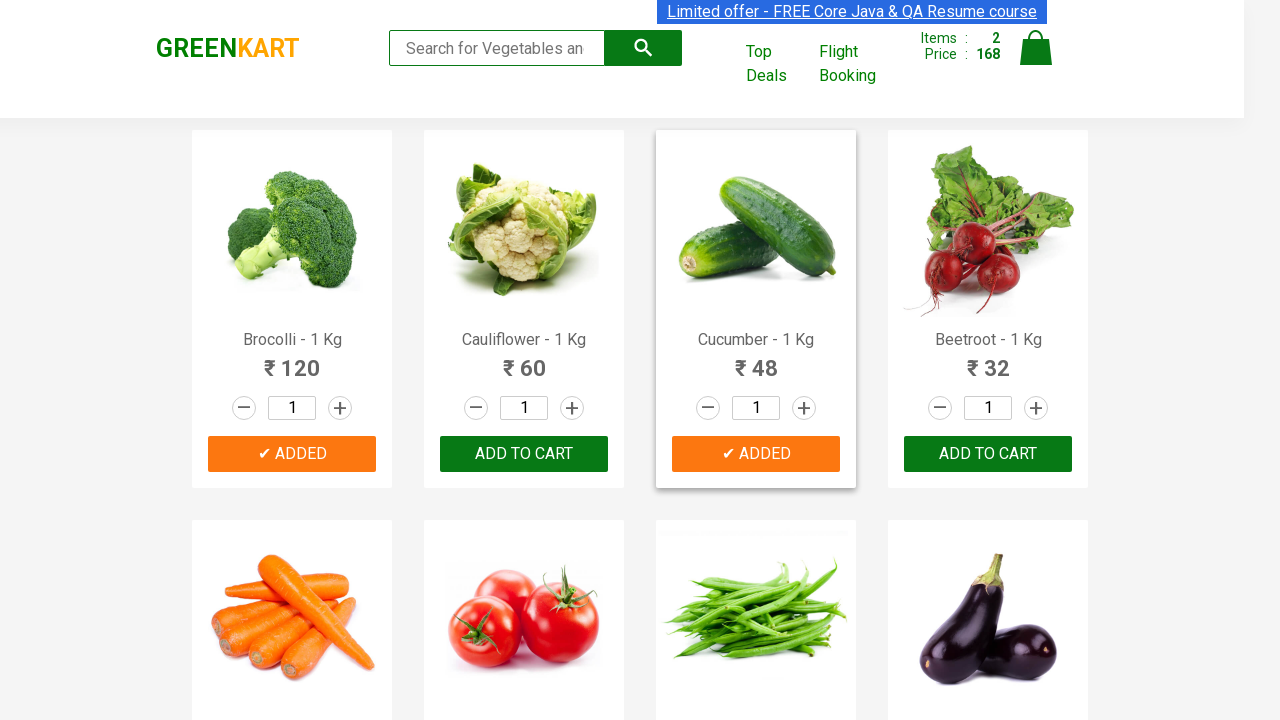